Tests a slow calculator by setting a delay timer, performing addition (7 + 8), and verifying the result appears after the delay

Starting URL: https://bonigarcia.dev/selenium-webdriver-java/slow-calculator.html

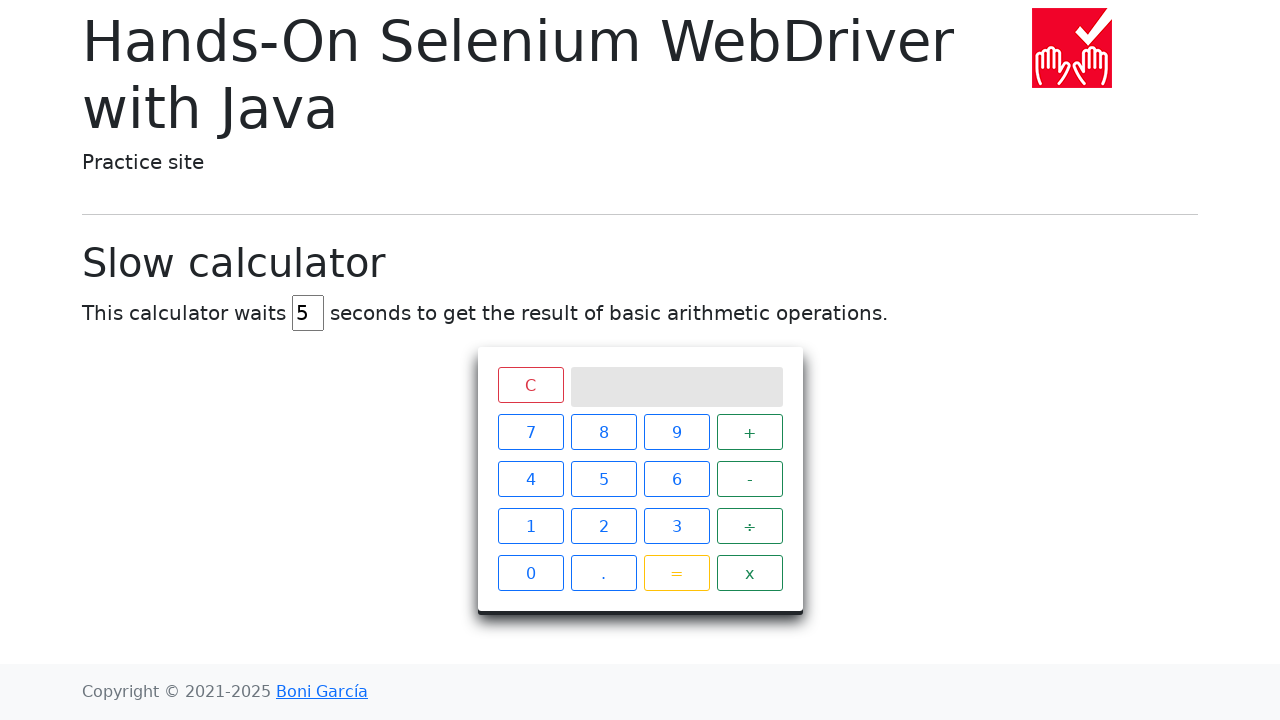

Navigated to slow calculator page
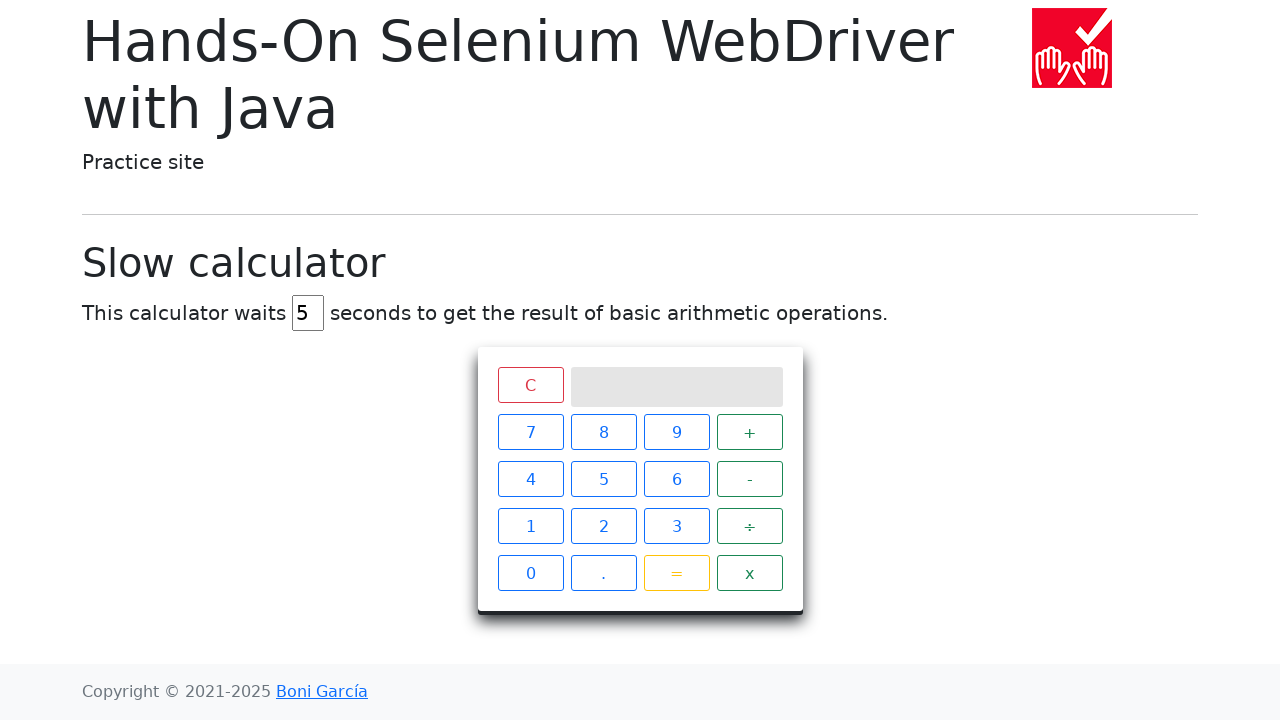

Located delay input field
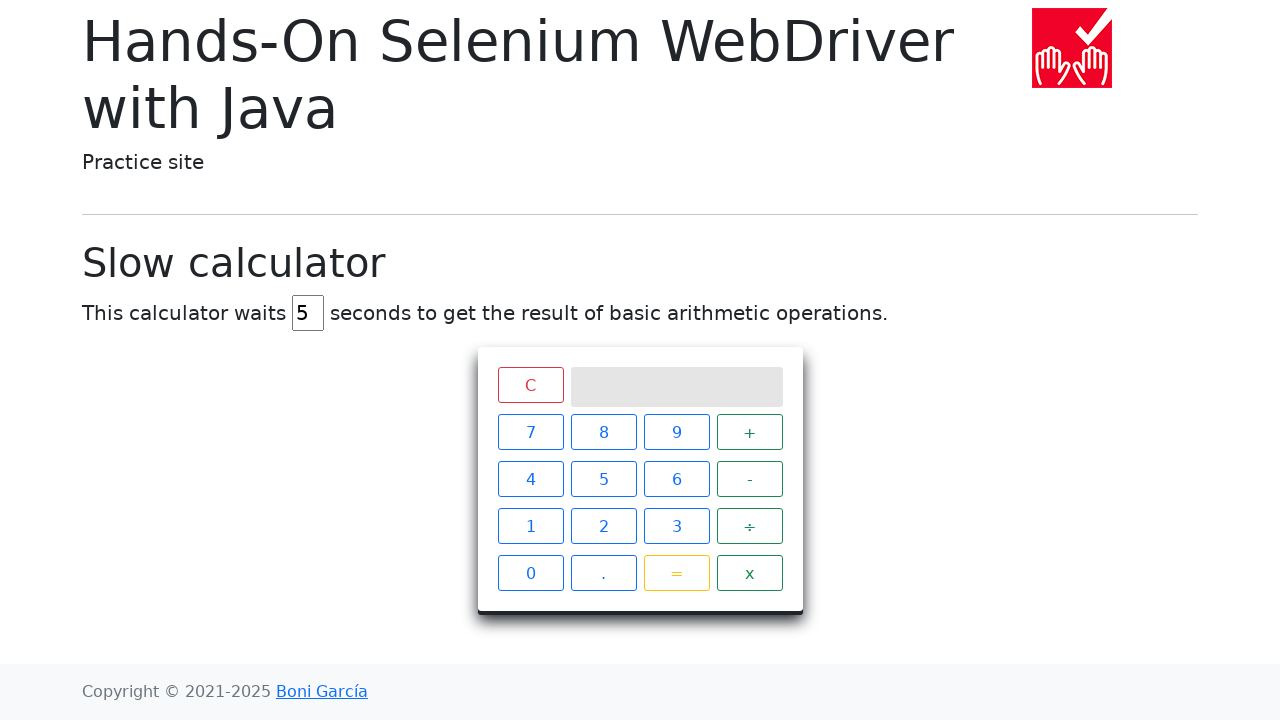

Cleared delay input field on #delay
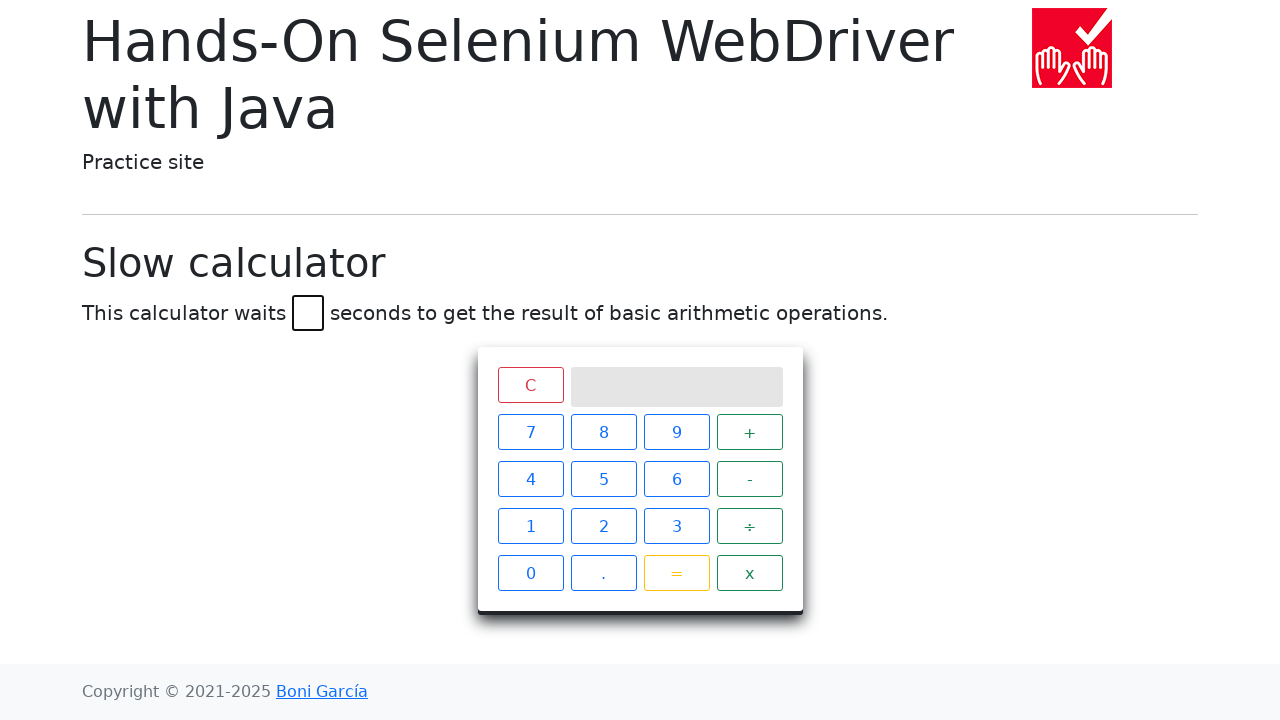

Set delay timer to 5 seconds on #delay
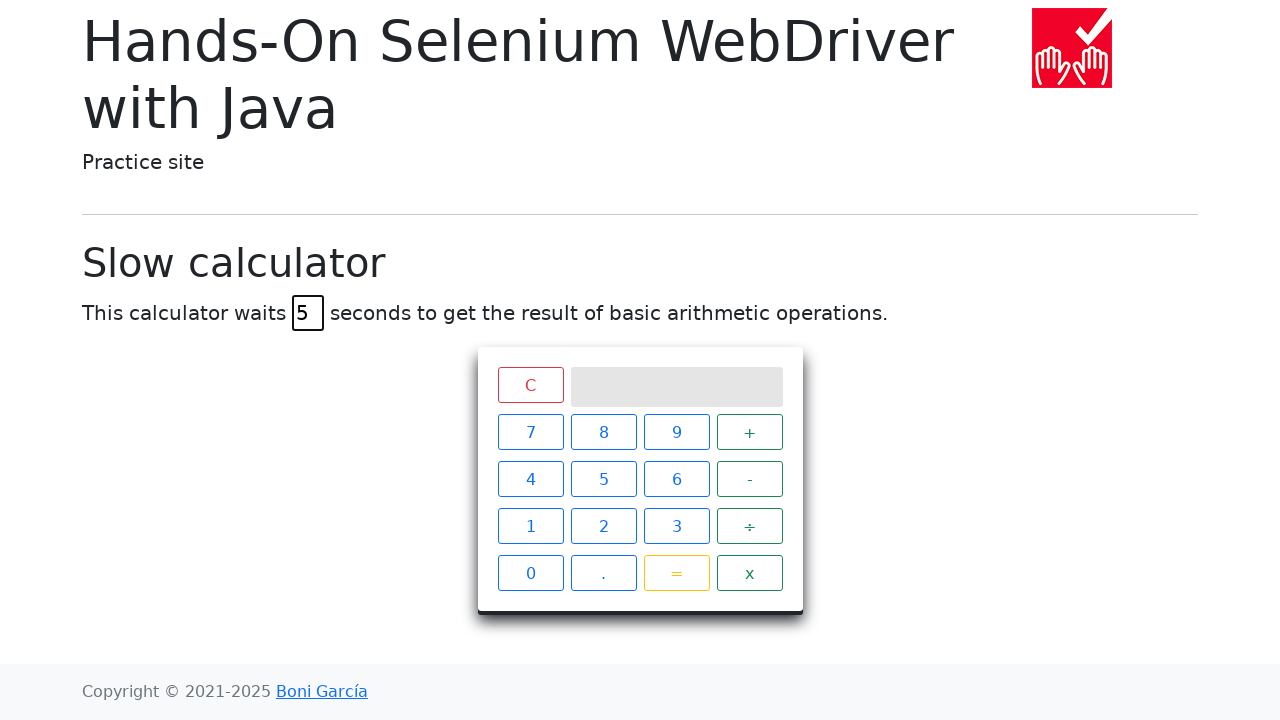

Clicked number 7 at (530, 432) on xpath=//span[text()='7']
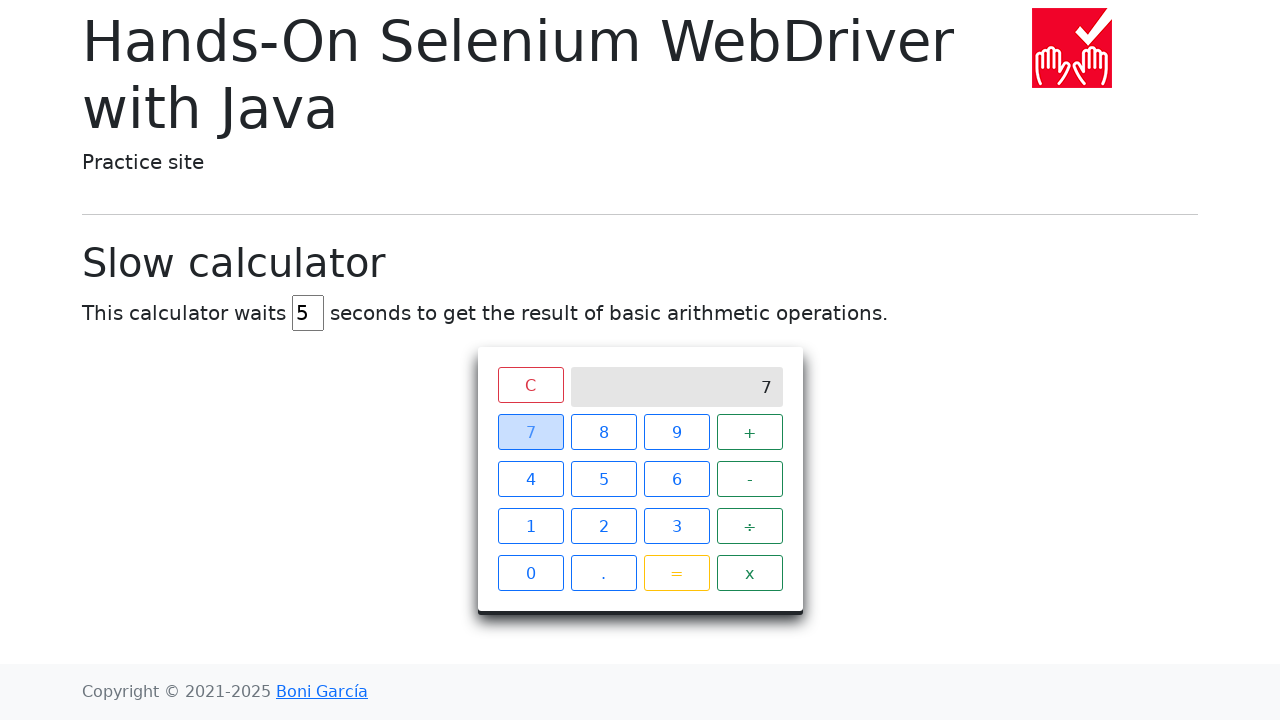

Clicked plus operator at (750, 432) on xpath=//span[text()='+']
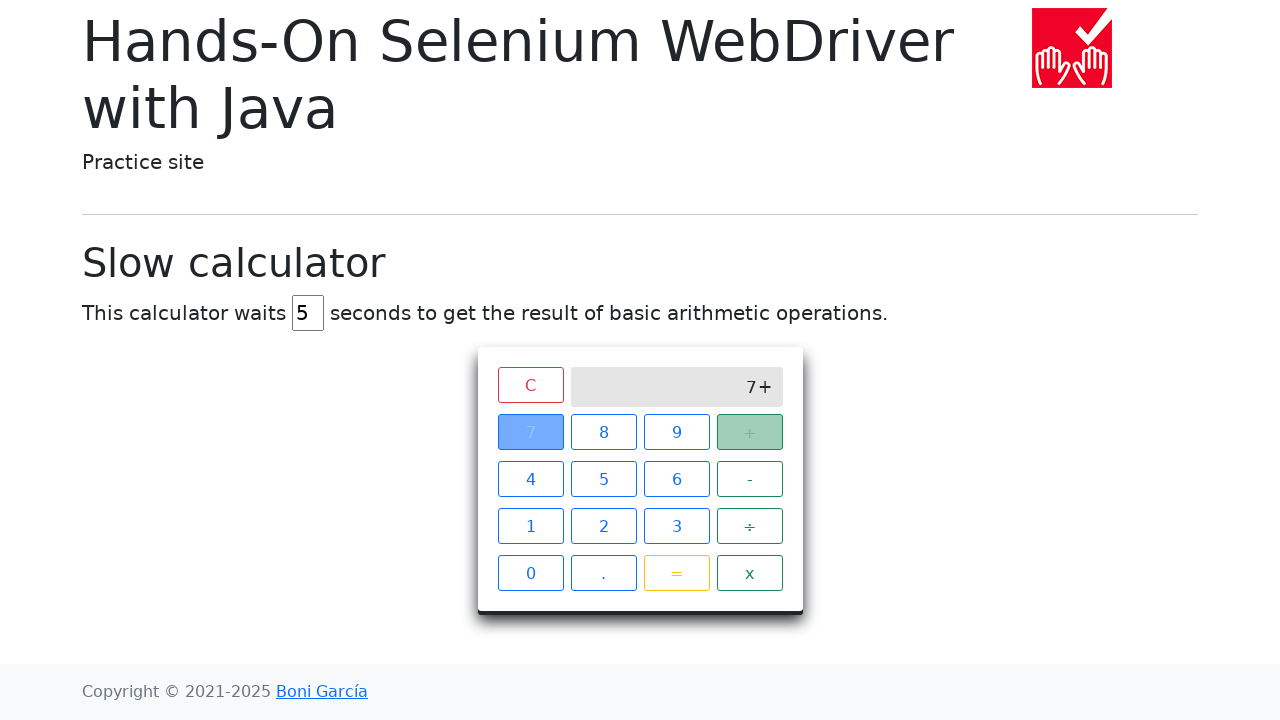

Clicked number 8 at (604, 432) on xpath=//span[text()='8']
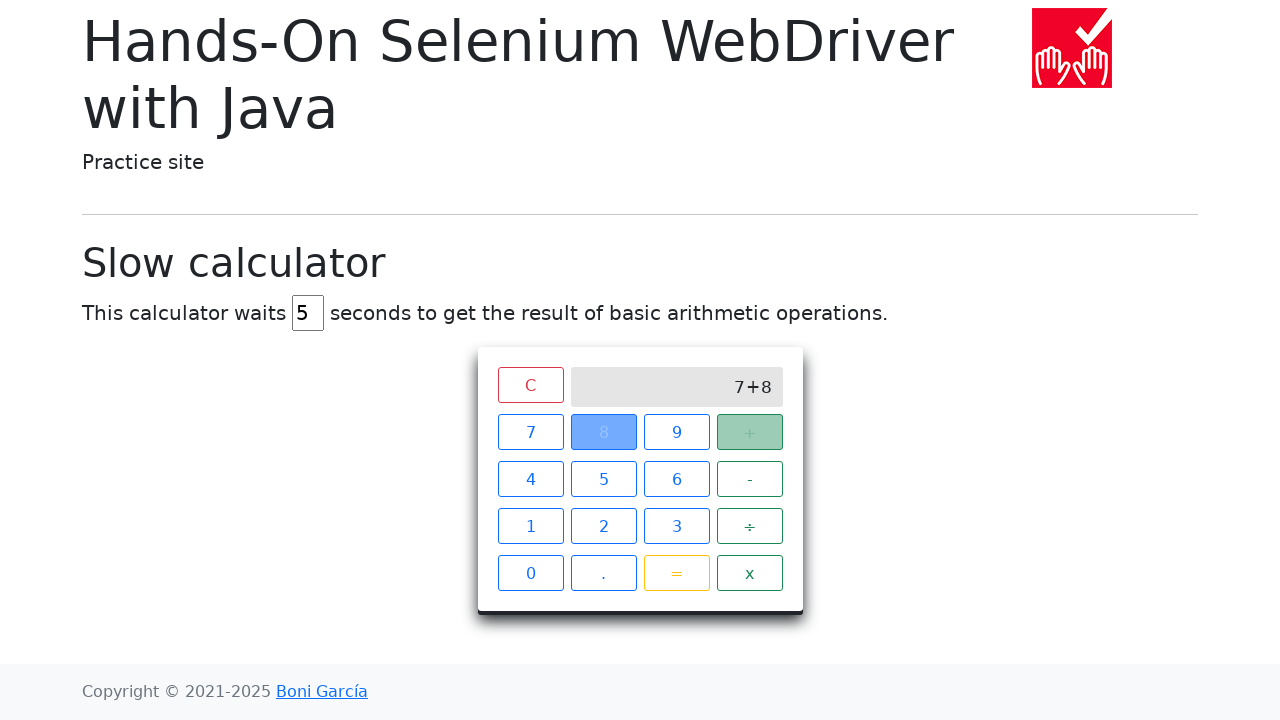

Clicked equals button to perform addition 7 + 8 at (676, 573) on xpath=//span[text()='=']
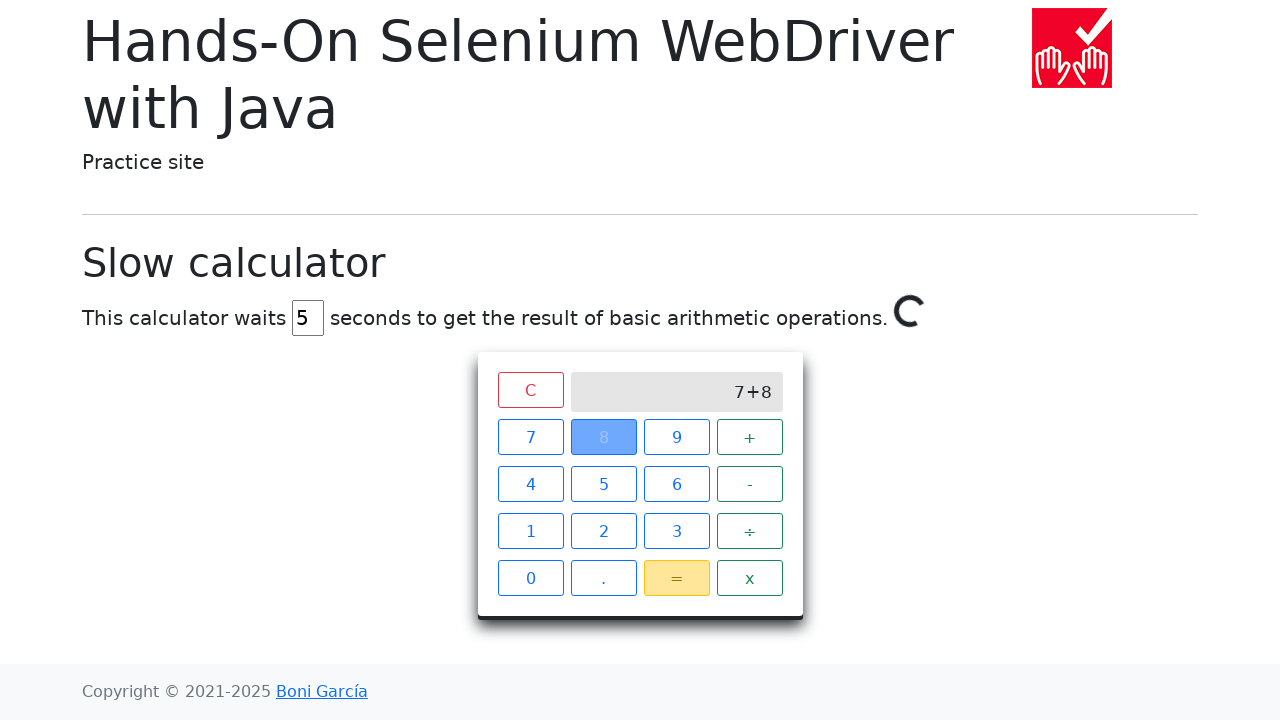

Result 15 appeared on calculator screen after 5-second delay
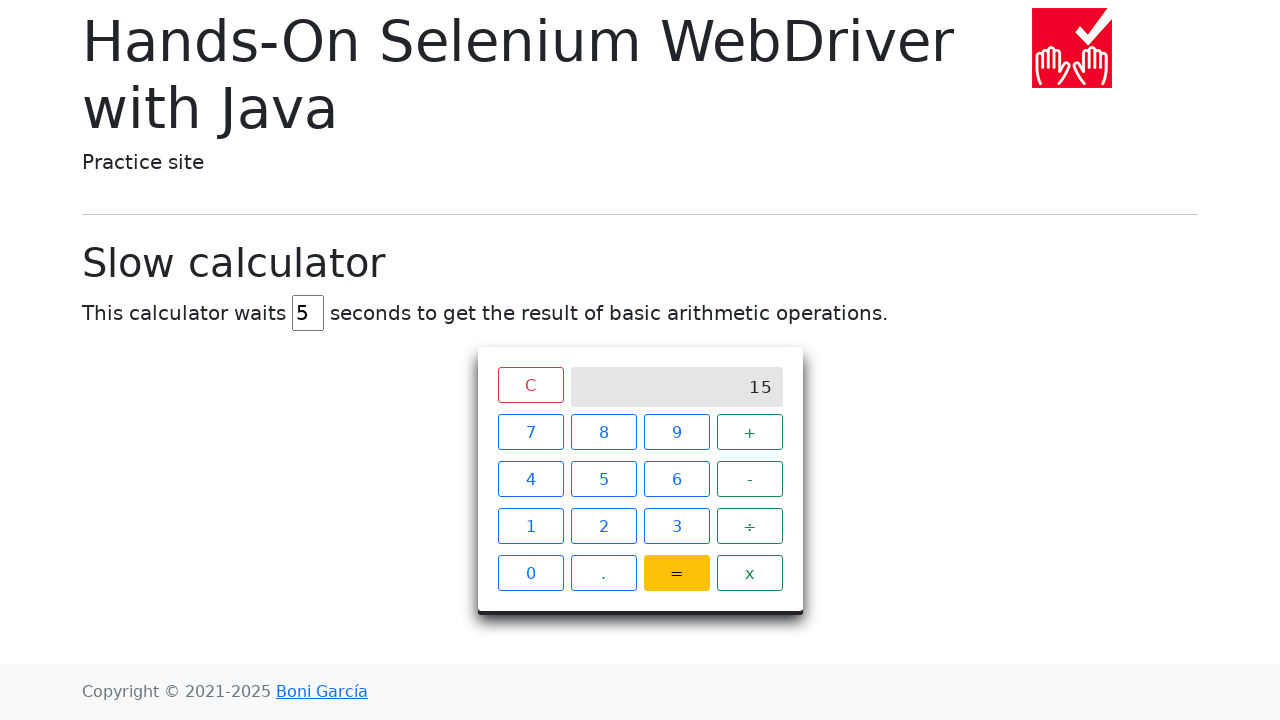

Verified result is 15
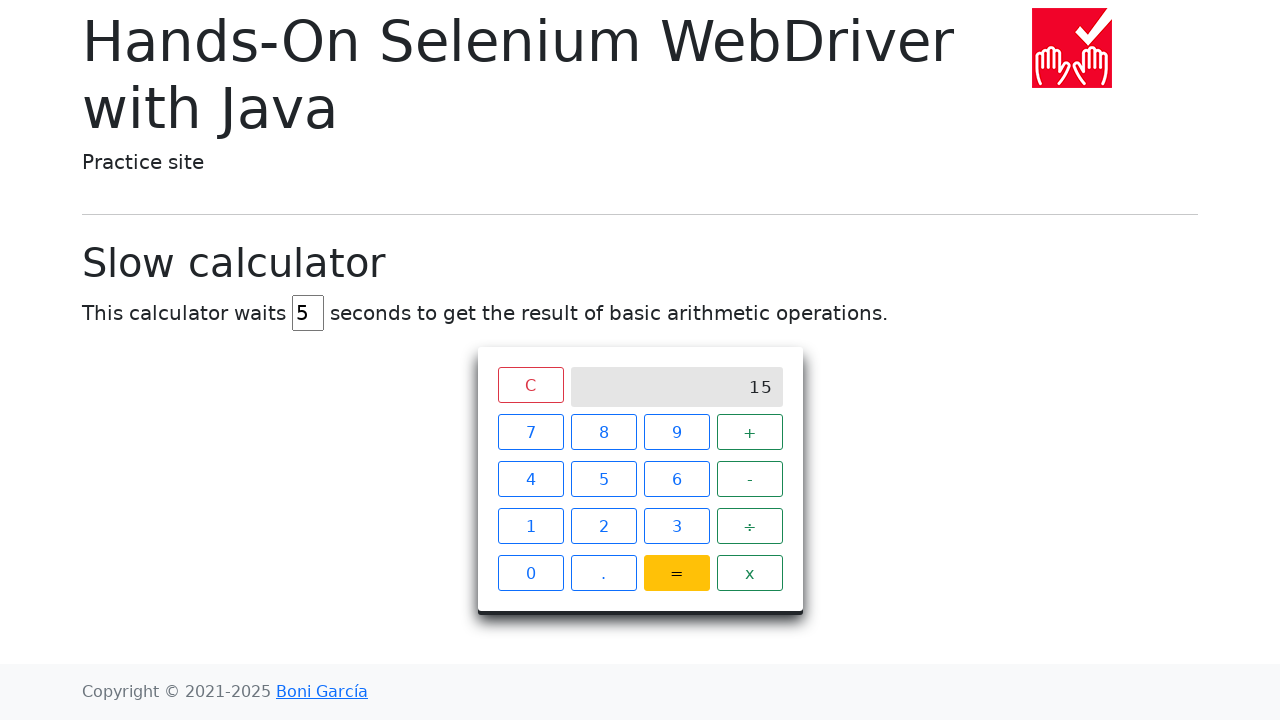

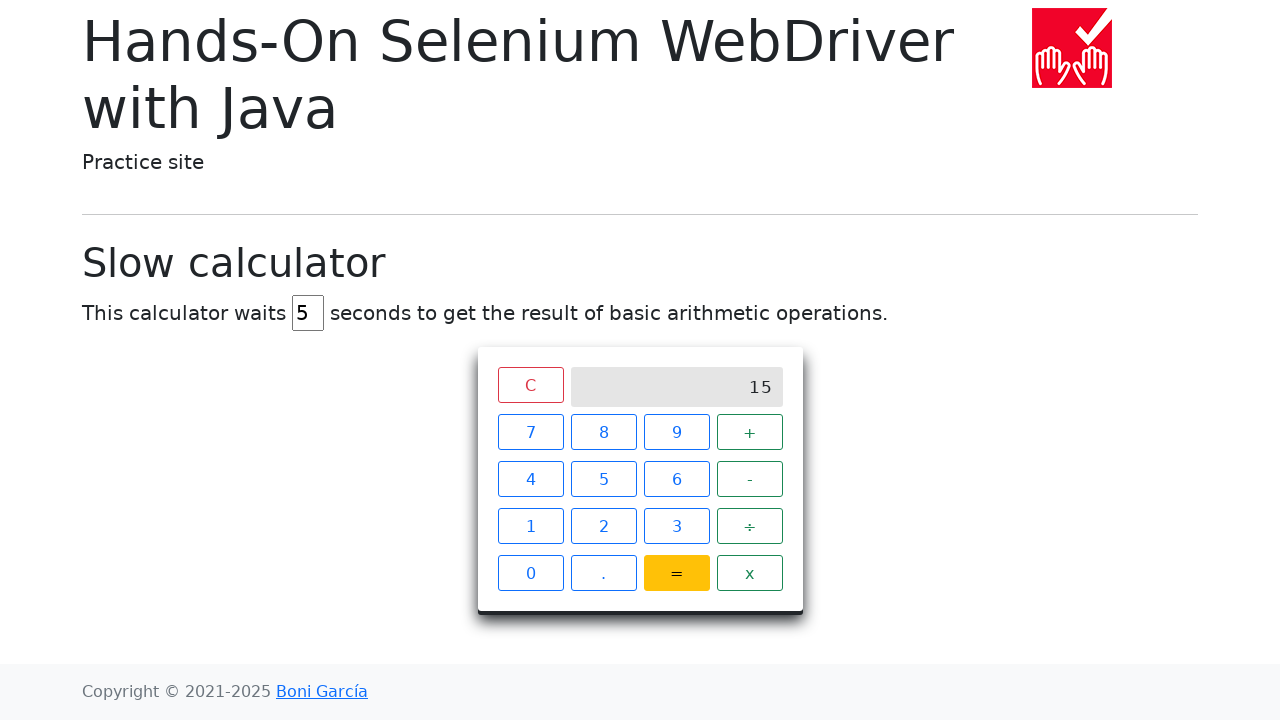